Tests a sample todo app by clicking on two existing todo items to mark them complete, then adding a new todo item with custom text.

Starting URL: https://lambdatest.github.io/sample-todo-app/

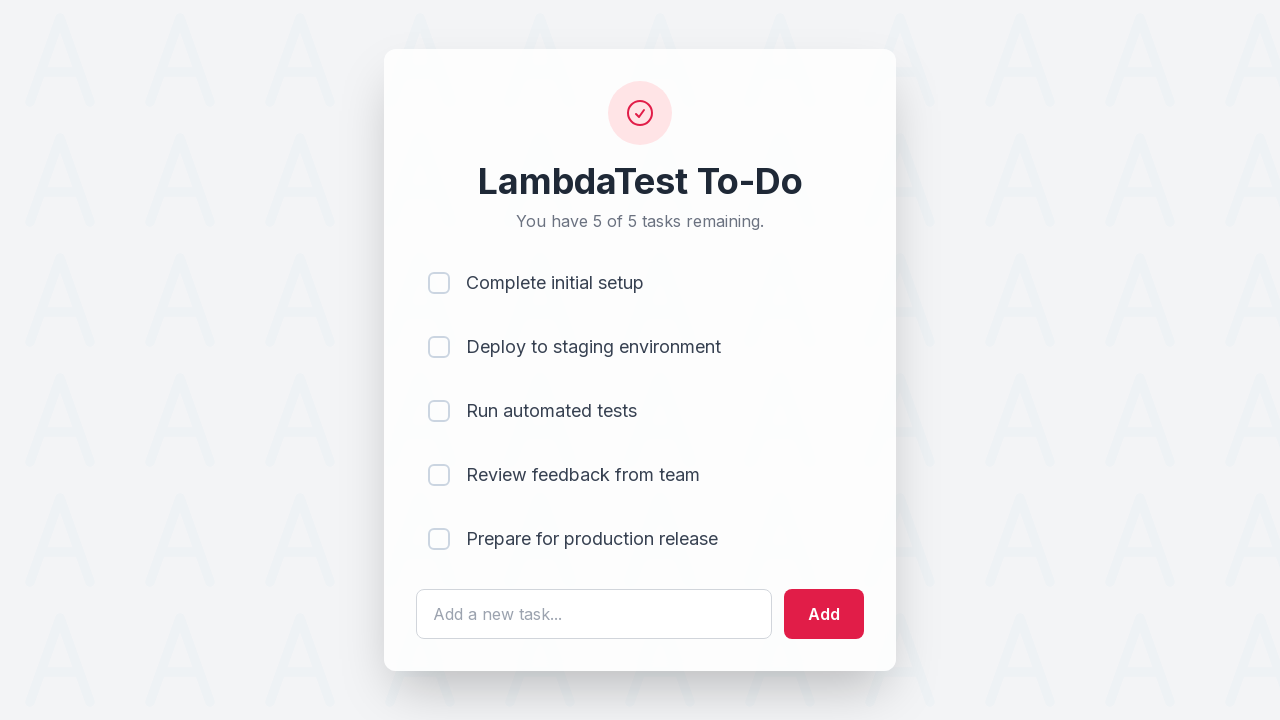

Clicked first todo item to mark as complete at (439, 283) on input[name='li1']
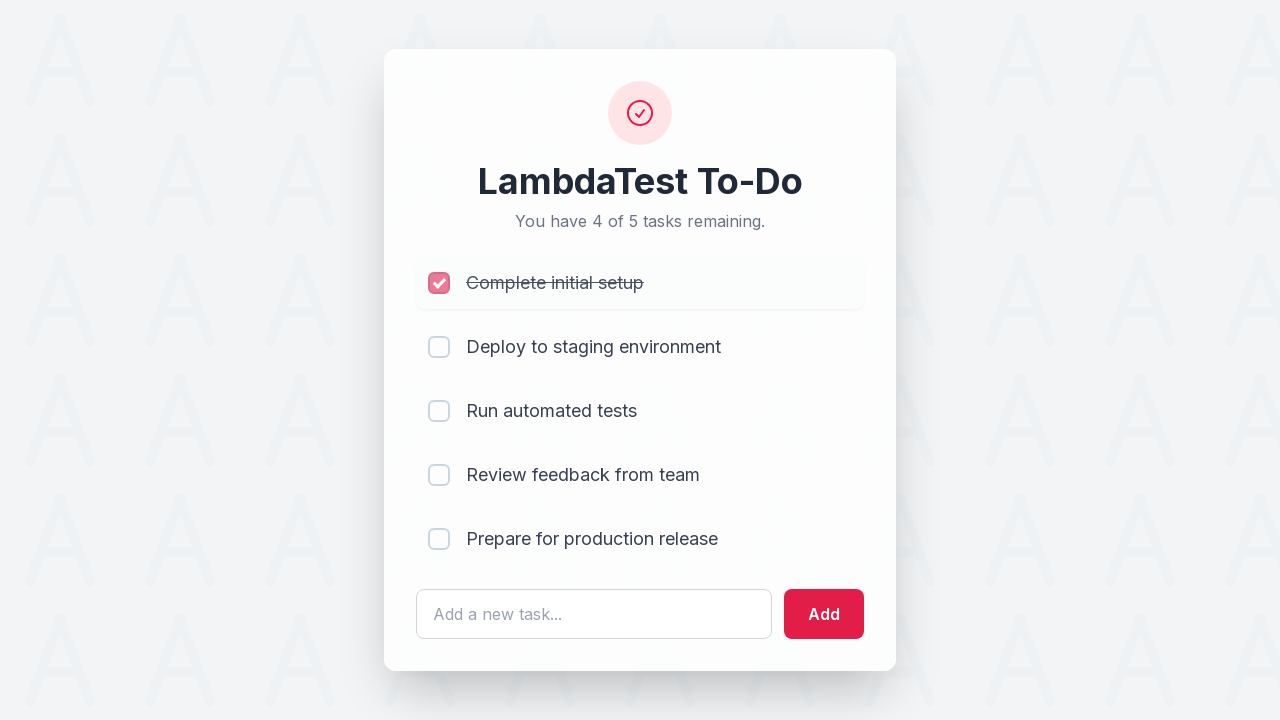

Clicked second todo item to mark as complete at (439, 347) on input[name='li2']
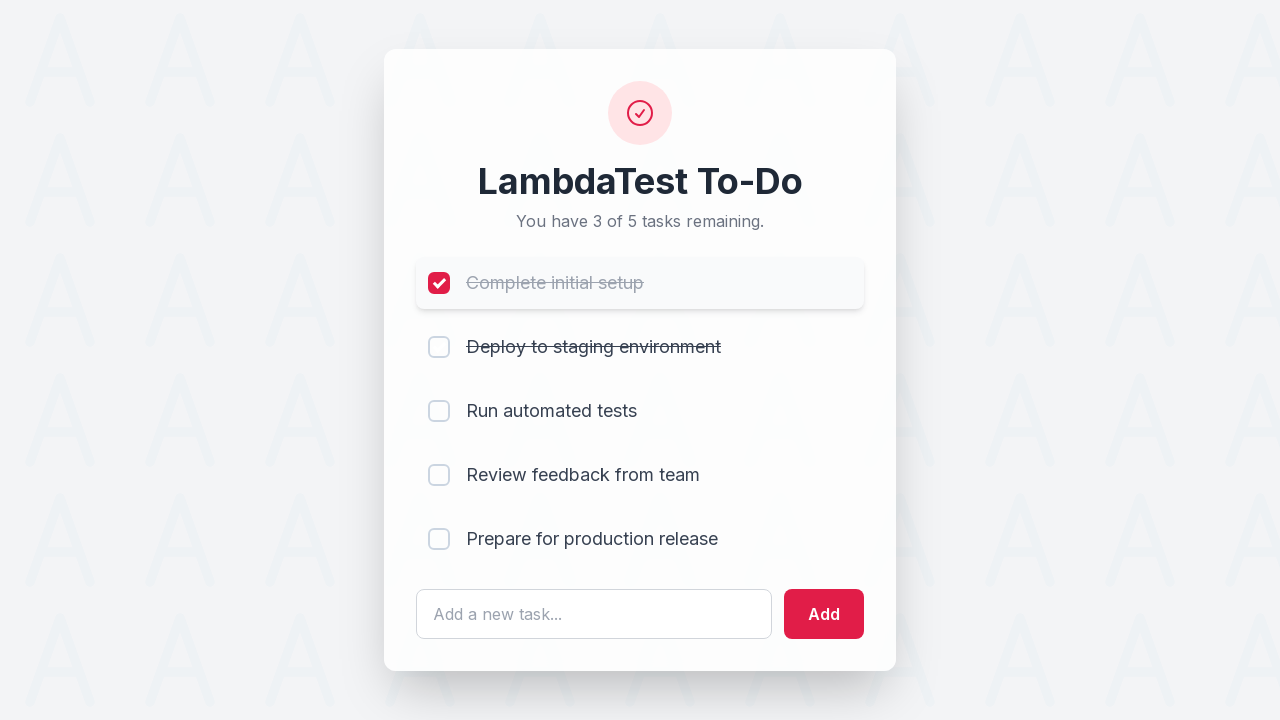

Filled new todo input field with 'Happy Testing at LambdaTest' on #sampletodotext
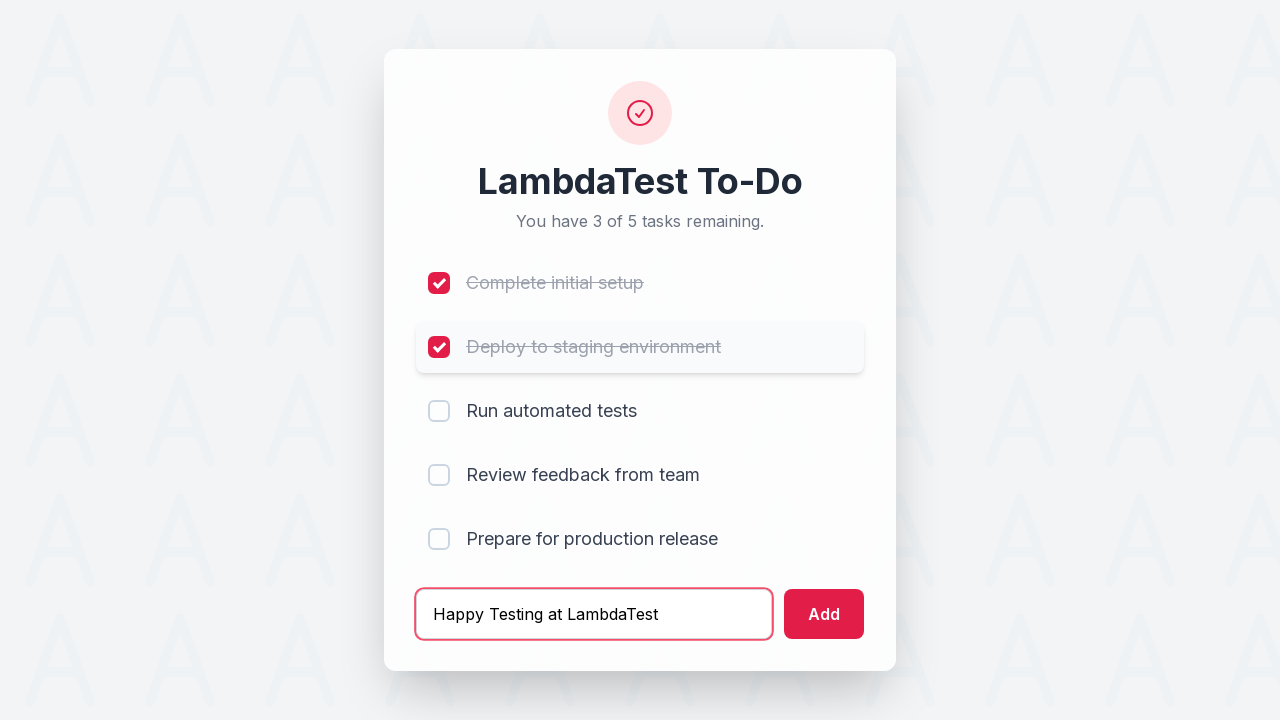

Clicked add button to create new todo item at (824, 614) on #addbutton
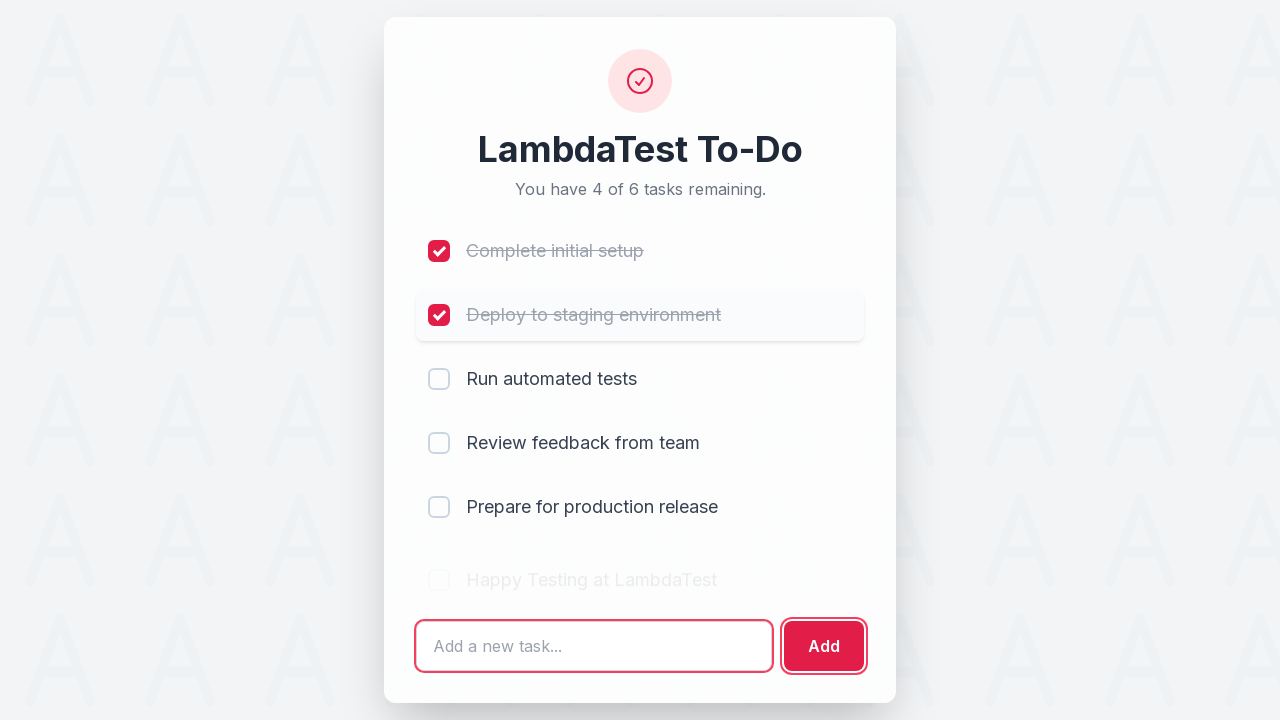

New todo item appeared in the list
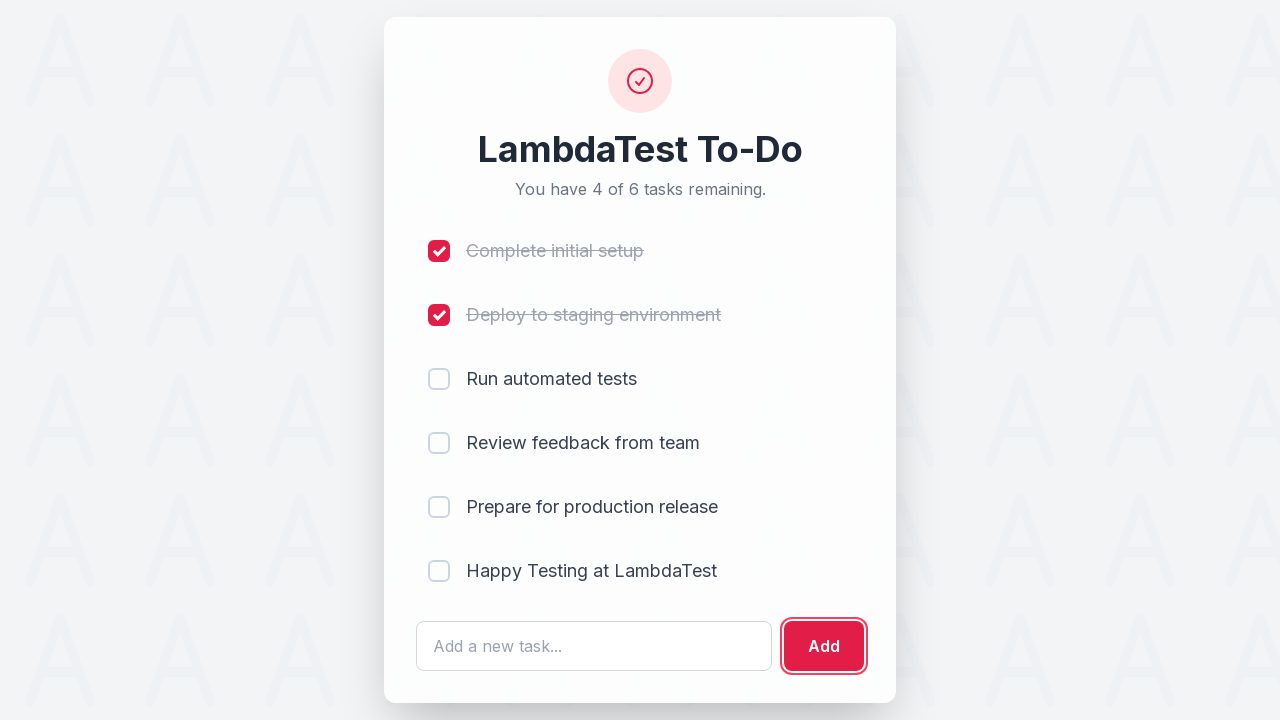

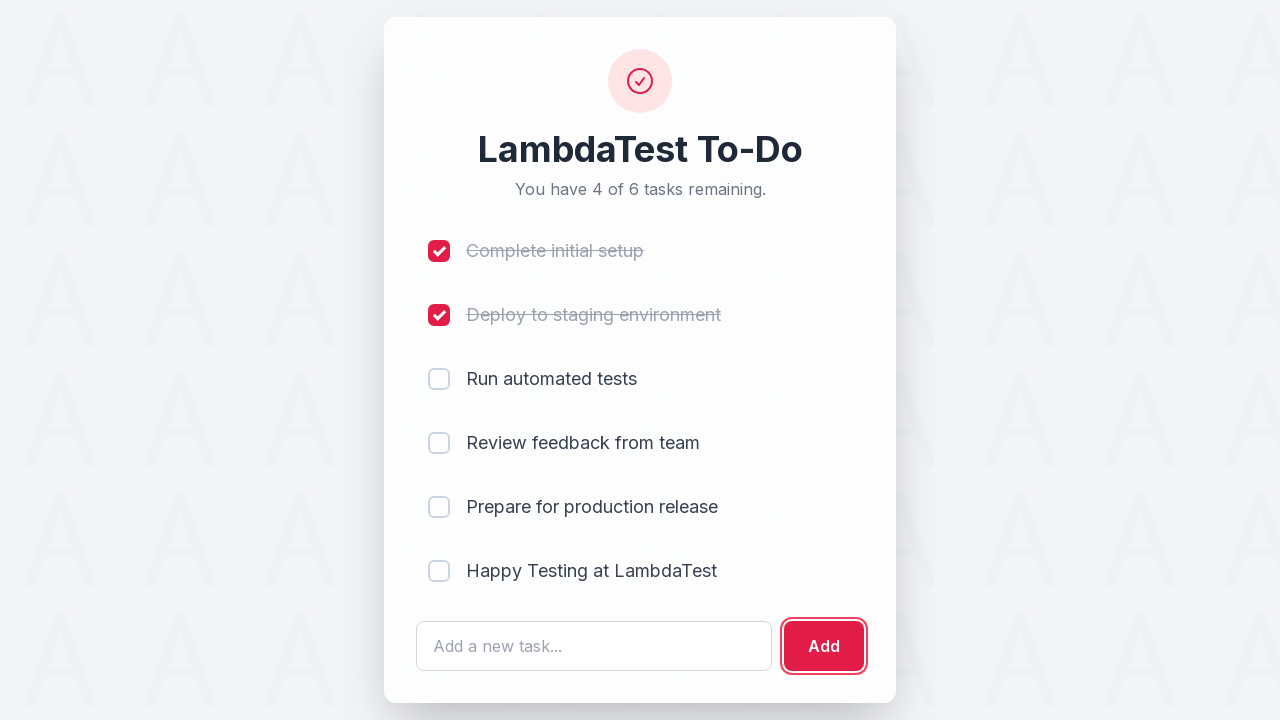